Verifies all product prices are displayed on the socks page

Starting URL: https://www.glendale.com

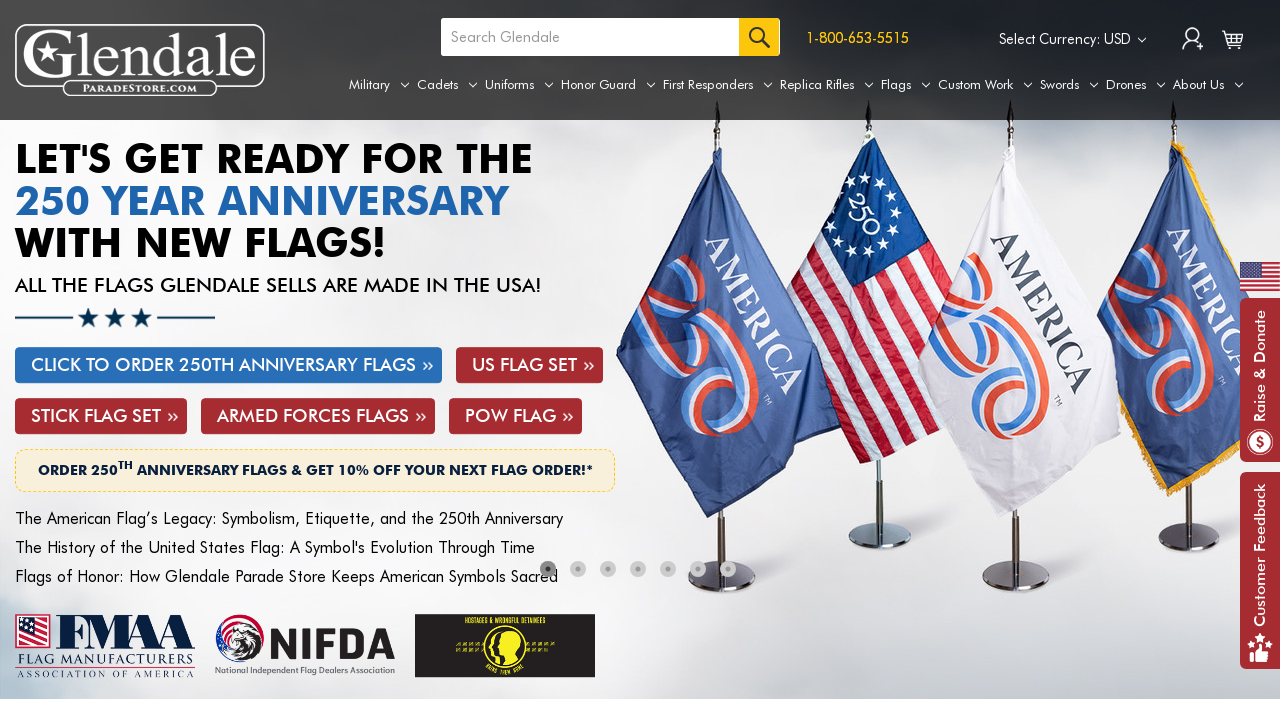

Hovered over Uniforms tab to reveal submenu at (519, 85) on a[aria-label='Uniforms']
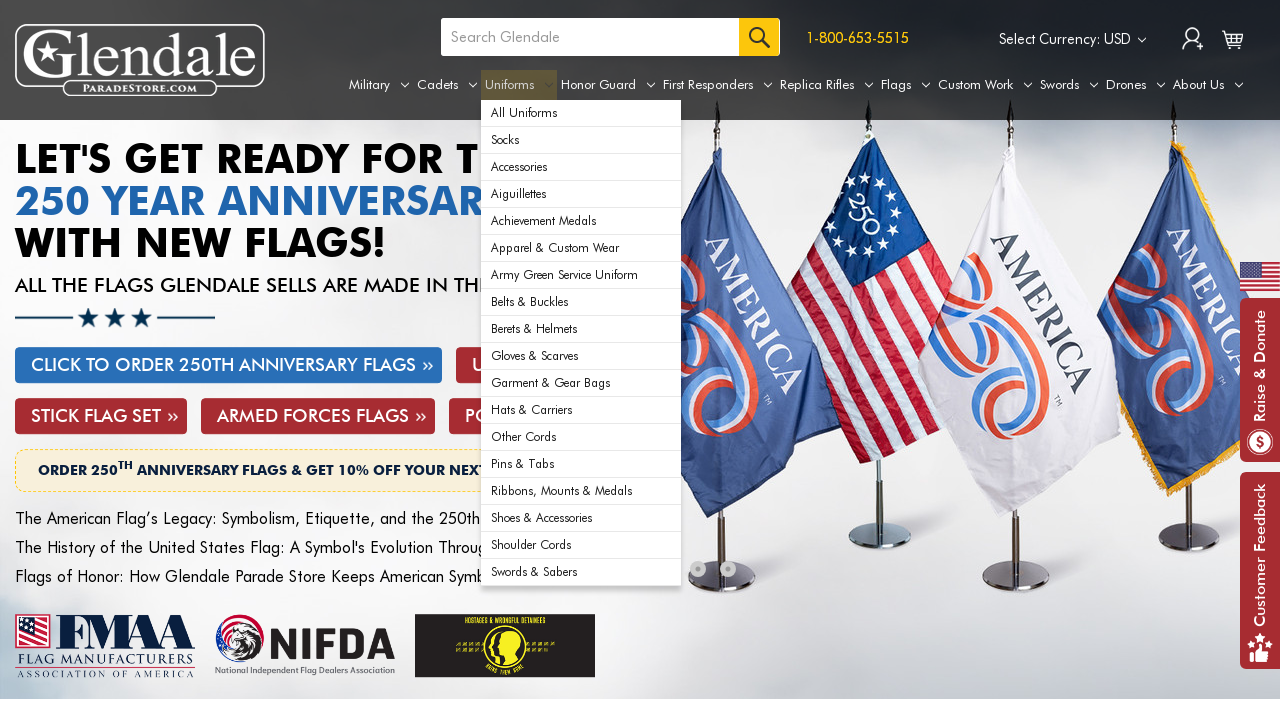

Clicked on Socks link in Uniforms submenu at (581, 140) on div#navPages-29 ul.navPage-subMenu-list li:nth-child(2) a
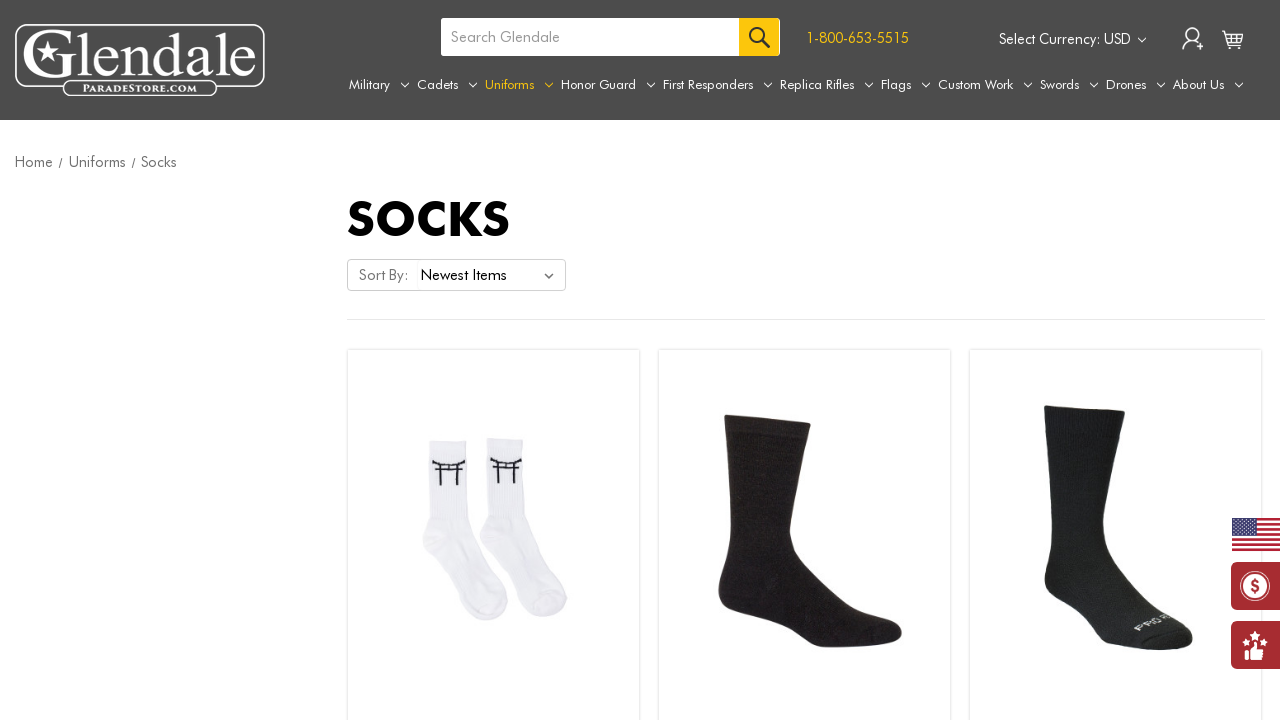

Product prices loaded on socks page
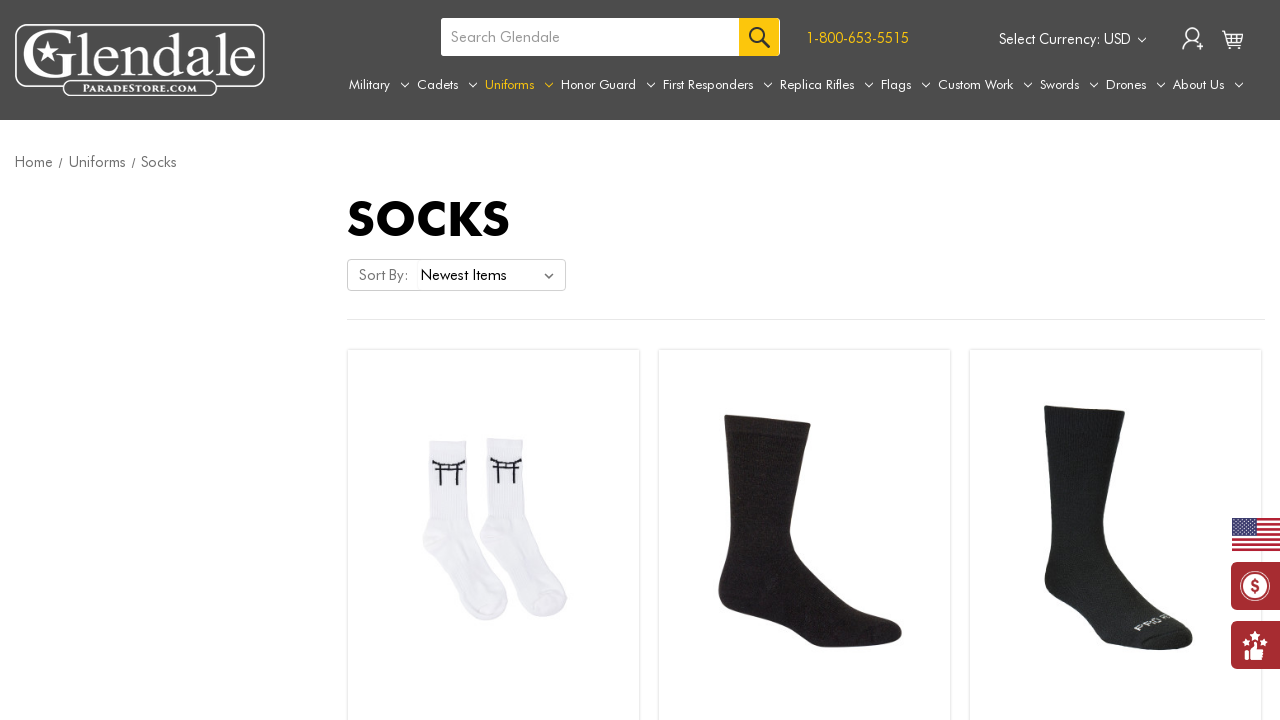

Retrieved all product price elements from socks page
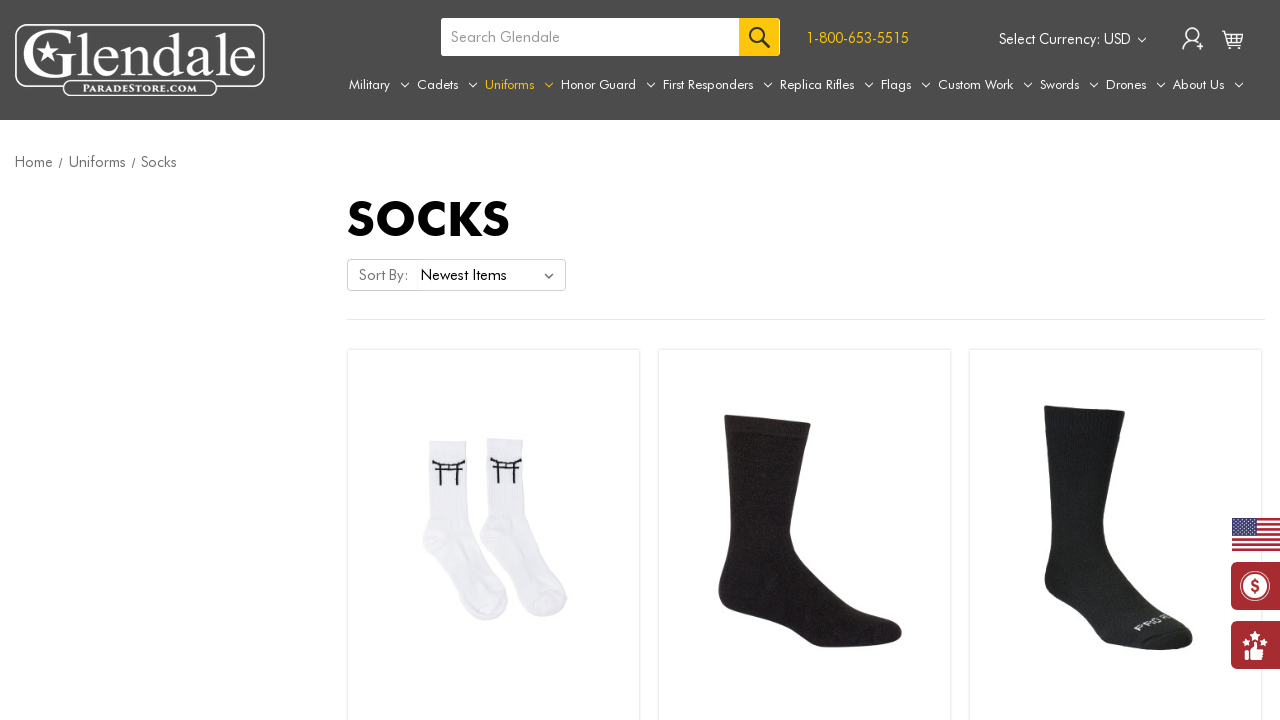

Verified product price is visible
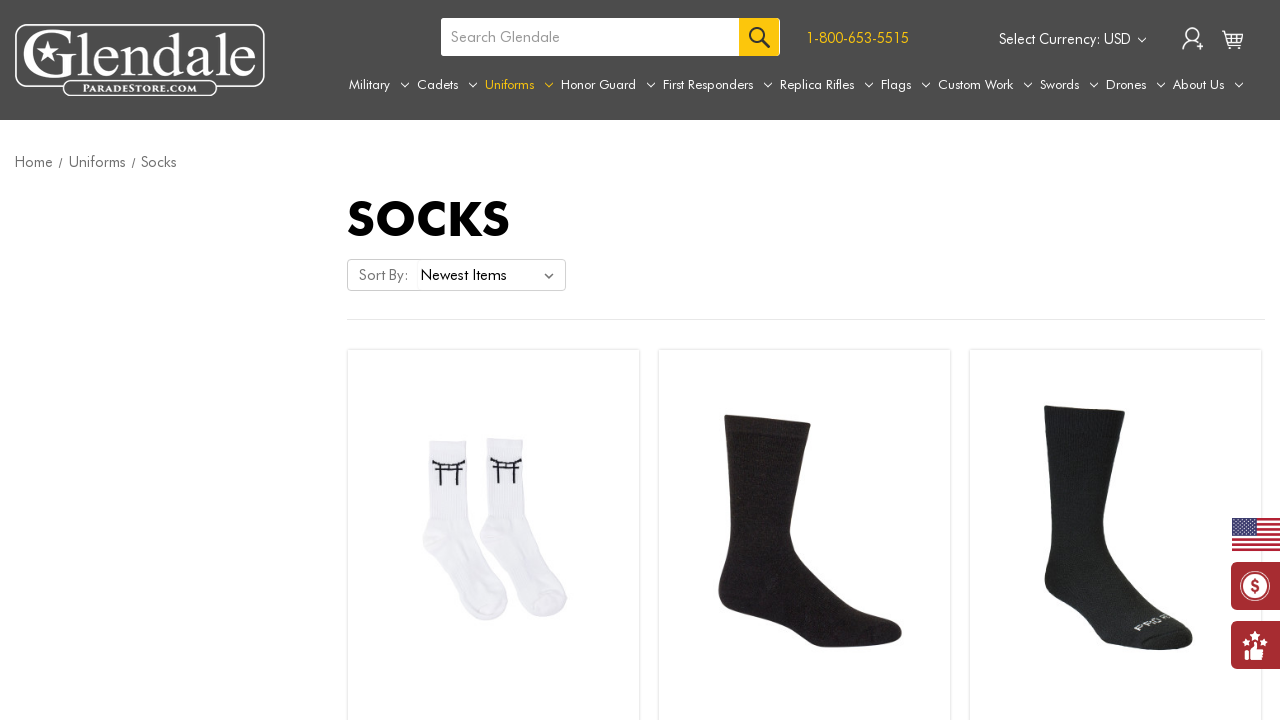

Verified product price is visible
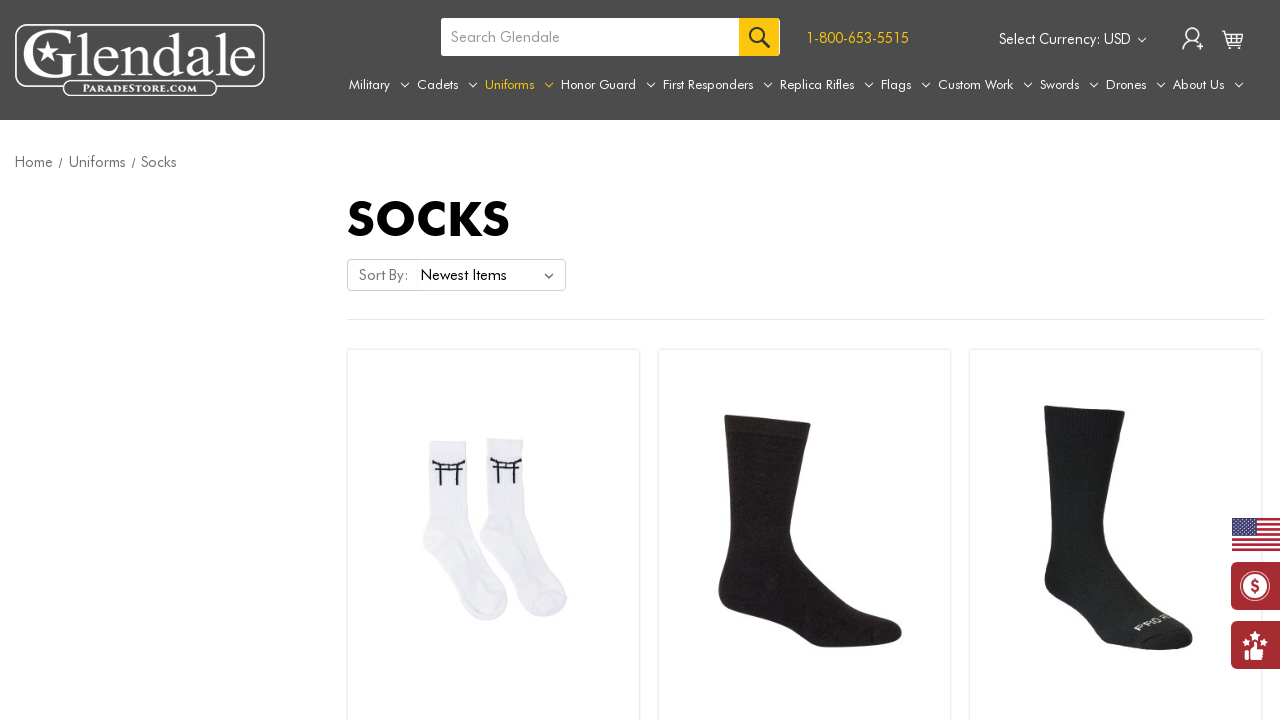

Verified product price is visible
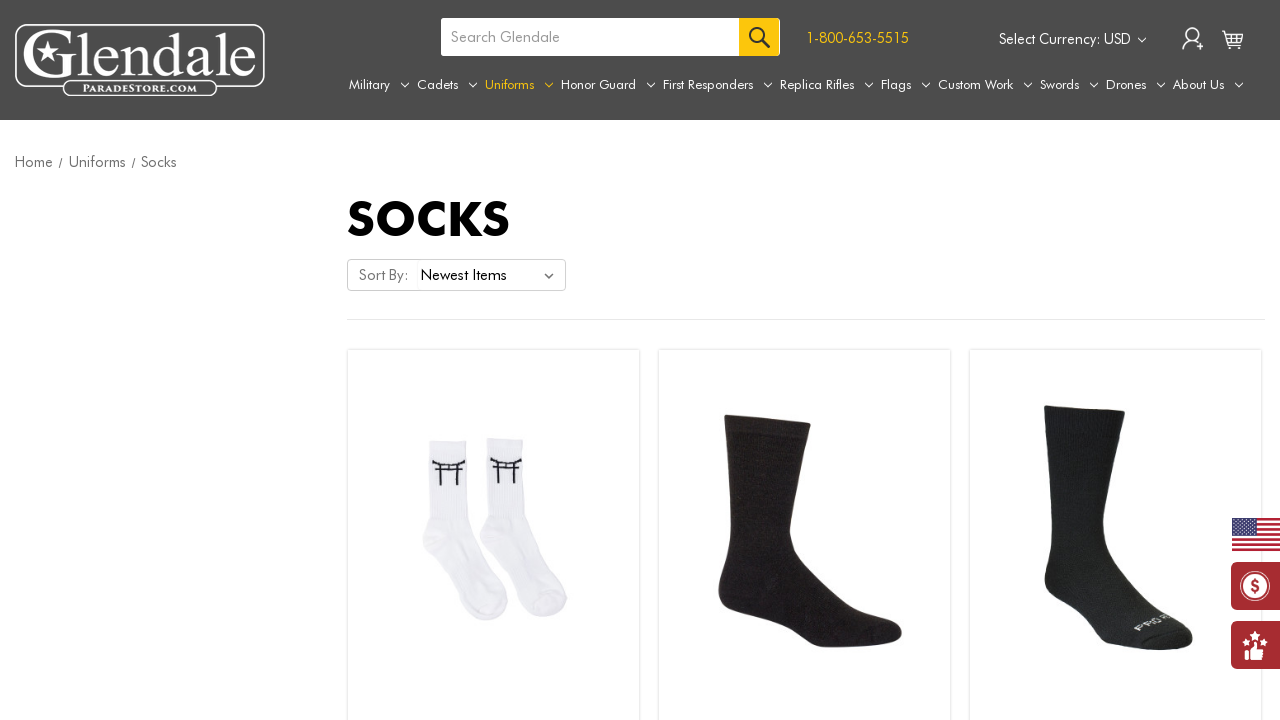

Verified product price is visible
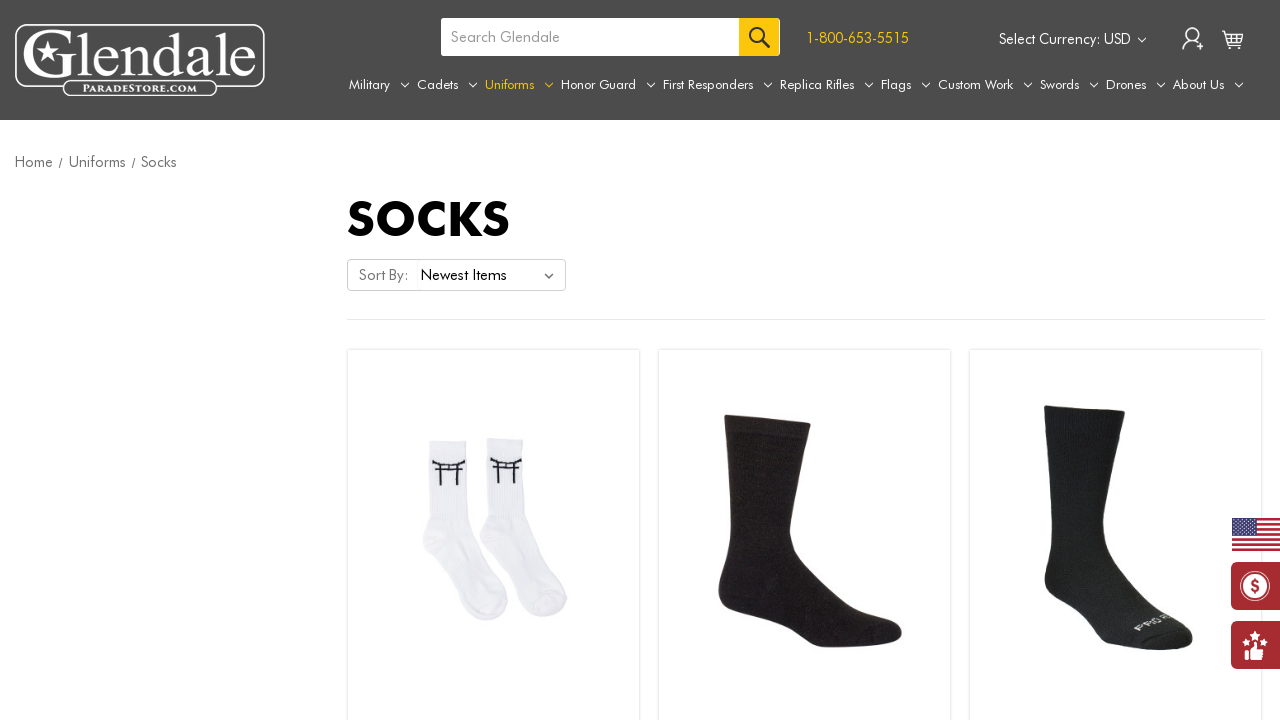

Verified product price is visible
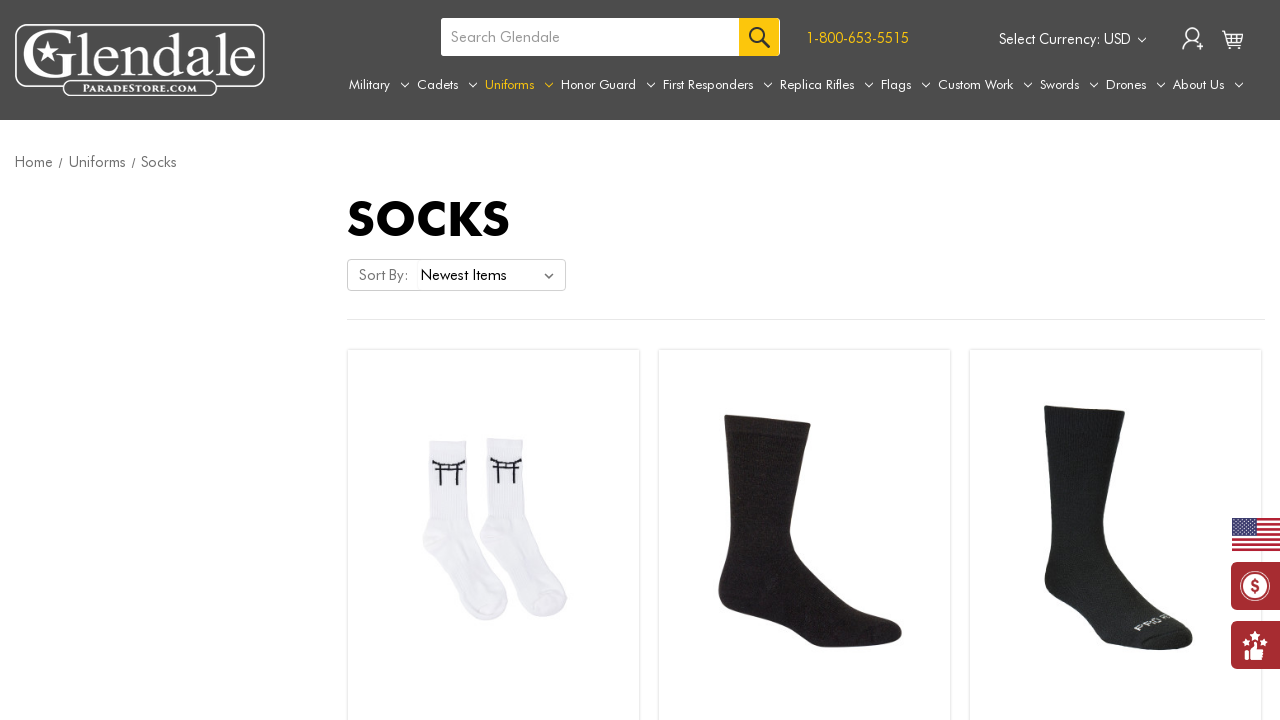

Verified product price is visible
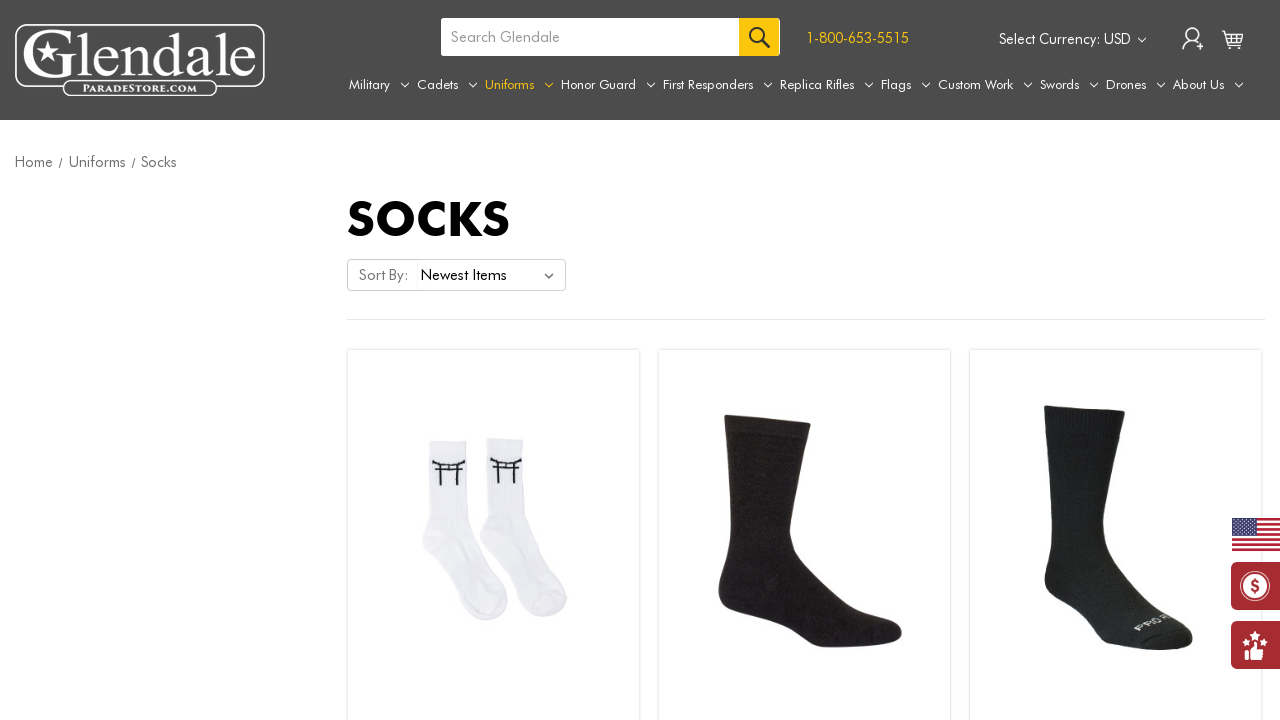

Verified product price is visible
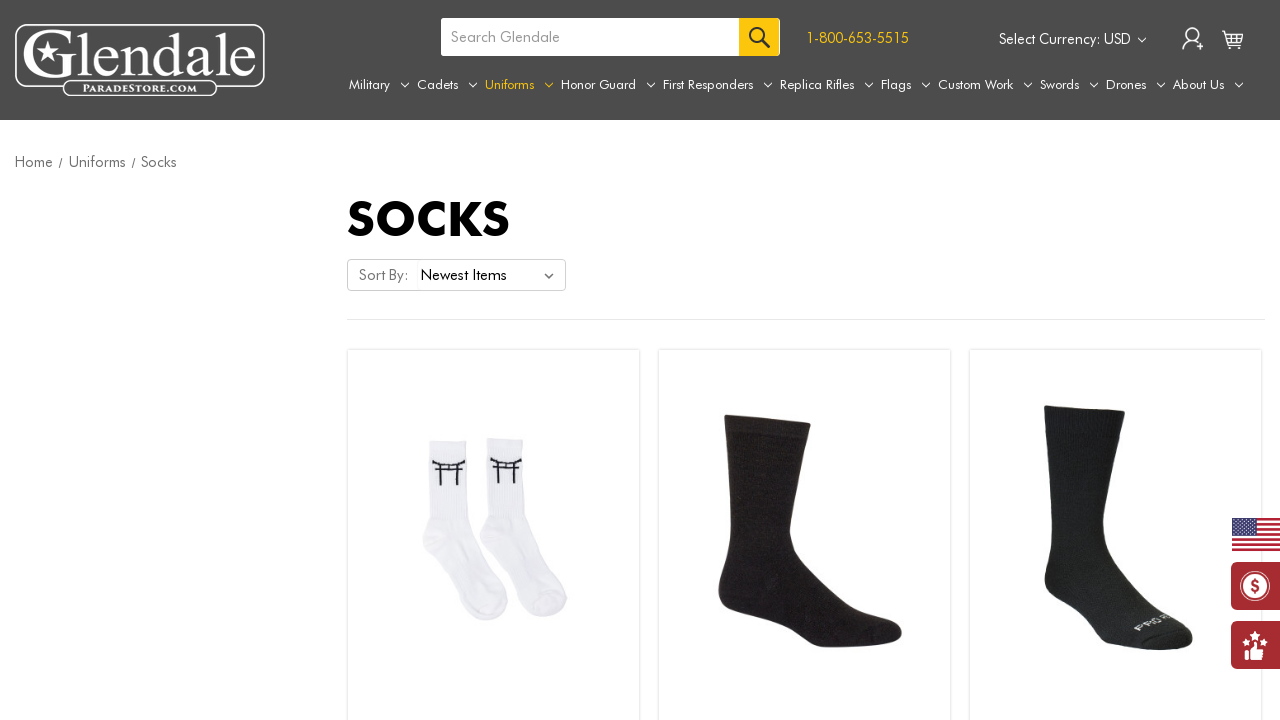

Verified product price is visible
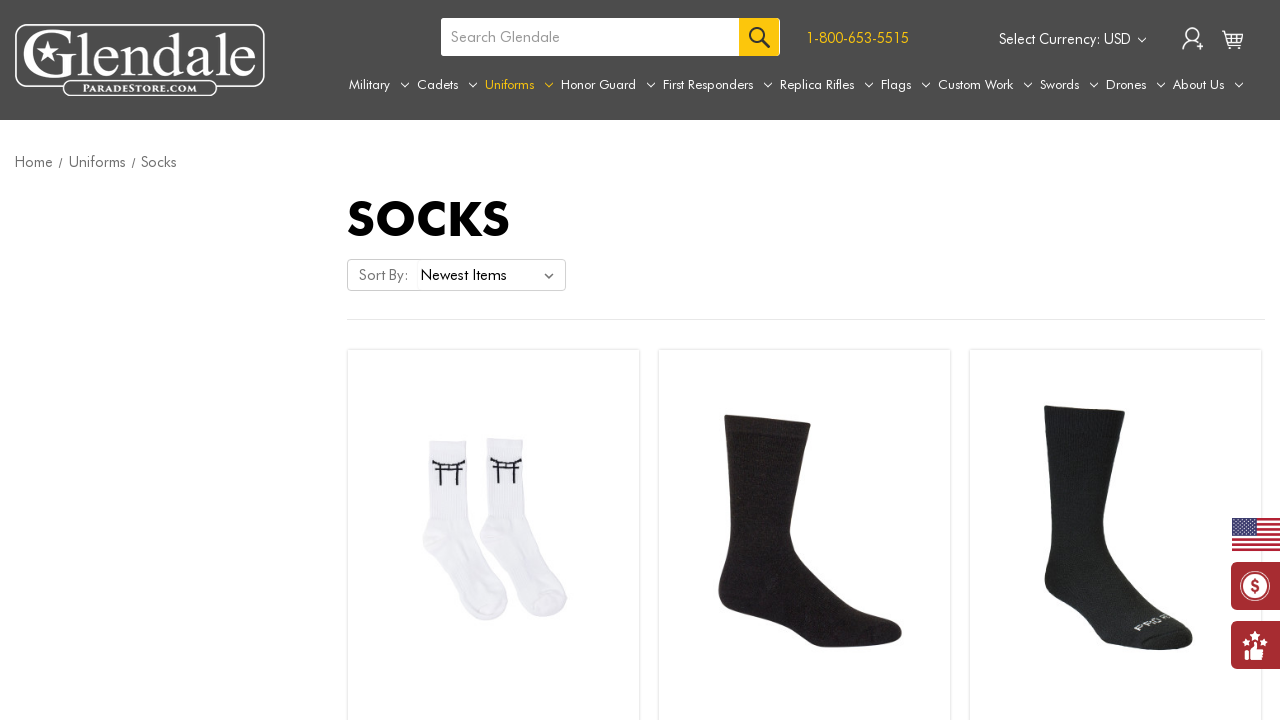

Verified product price is visible
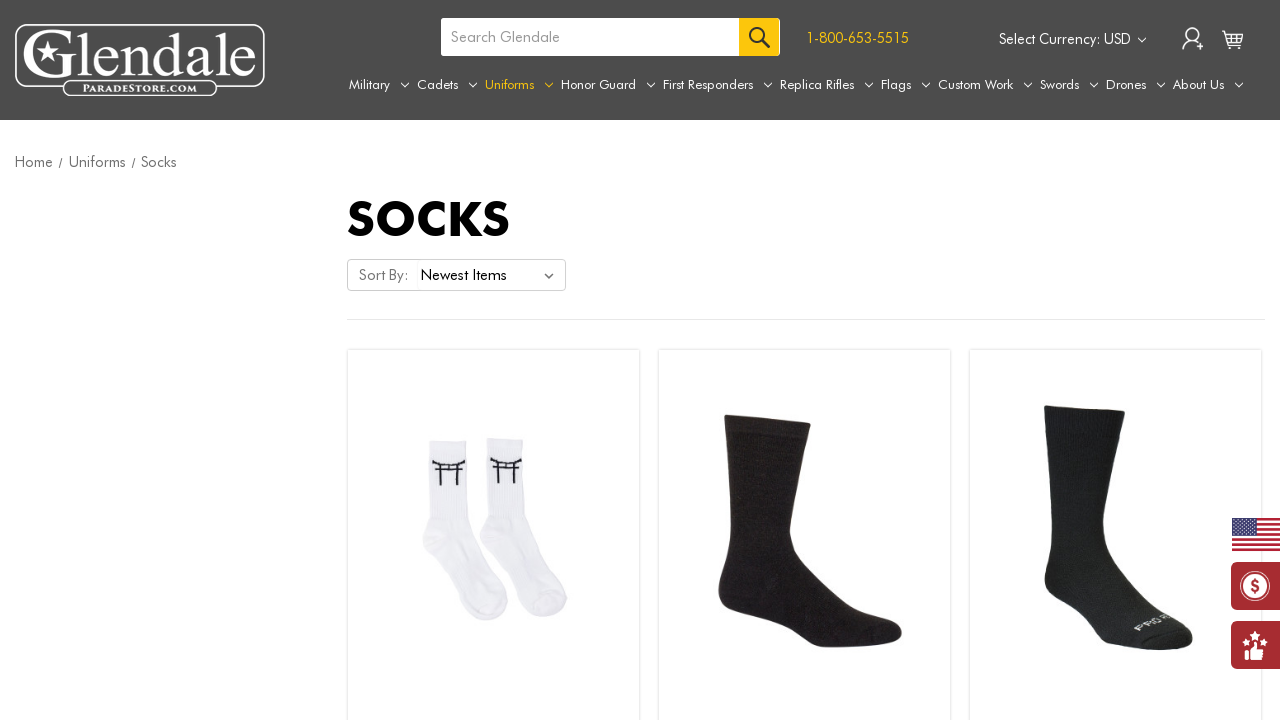

Verified product price is visible
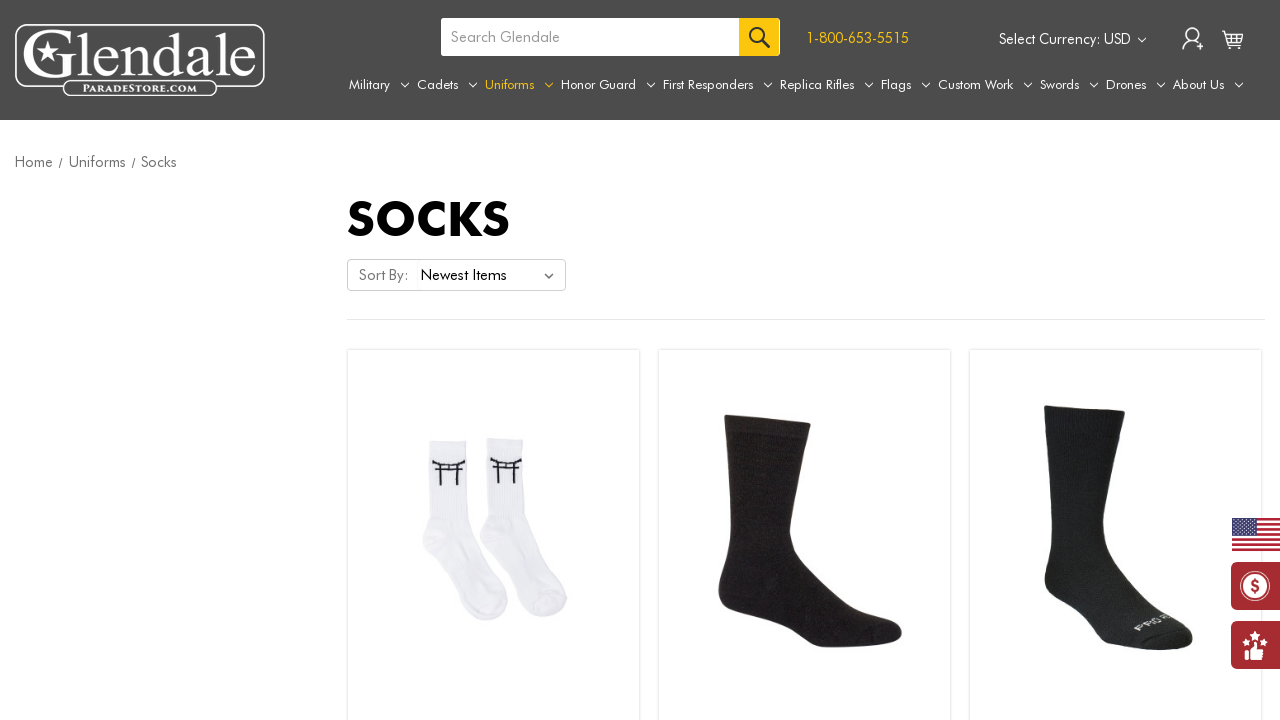

Verified product price is visible
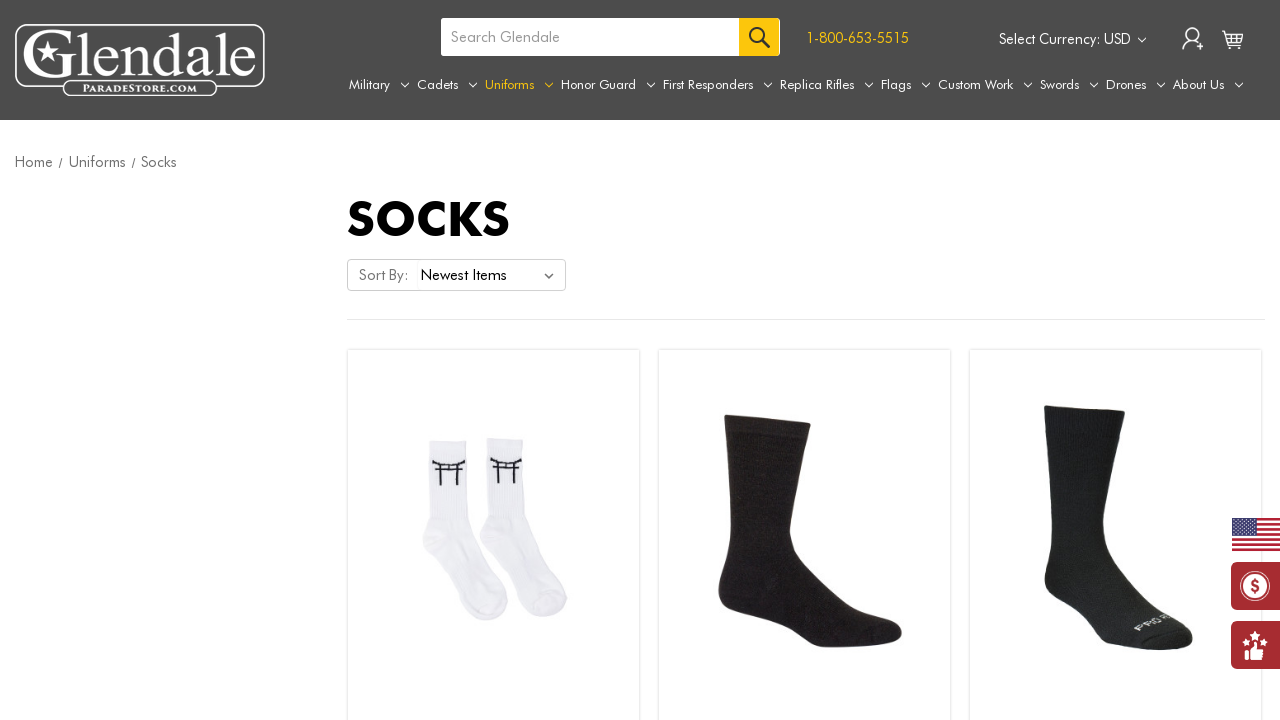

Verified product price is visible
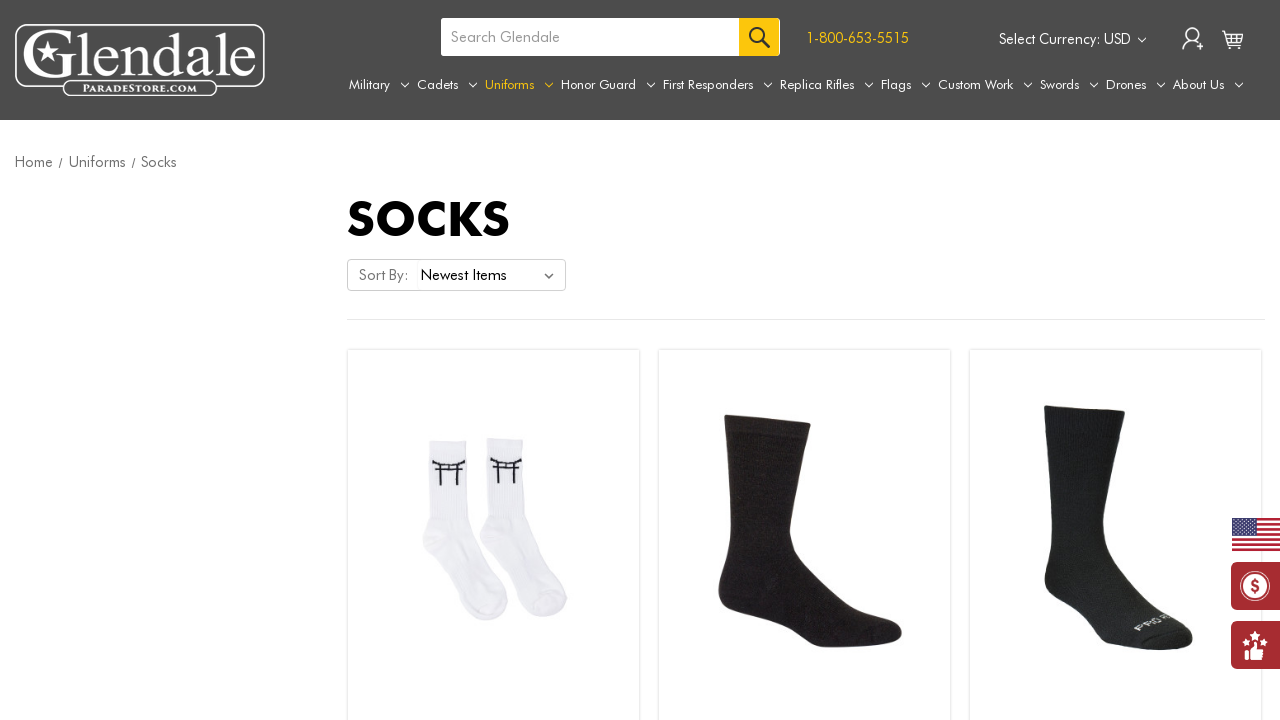

Verified product price is visible
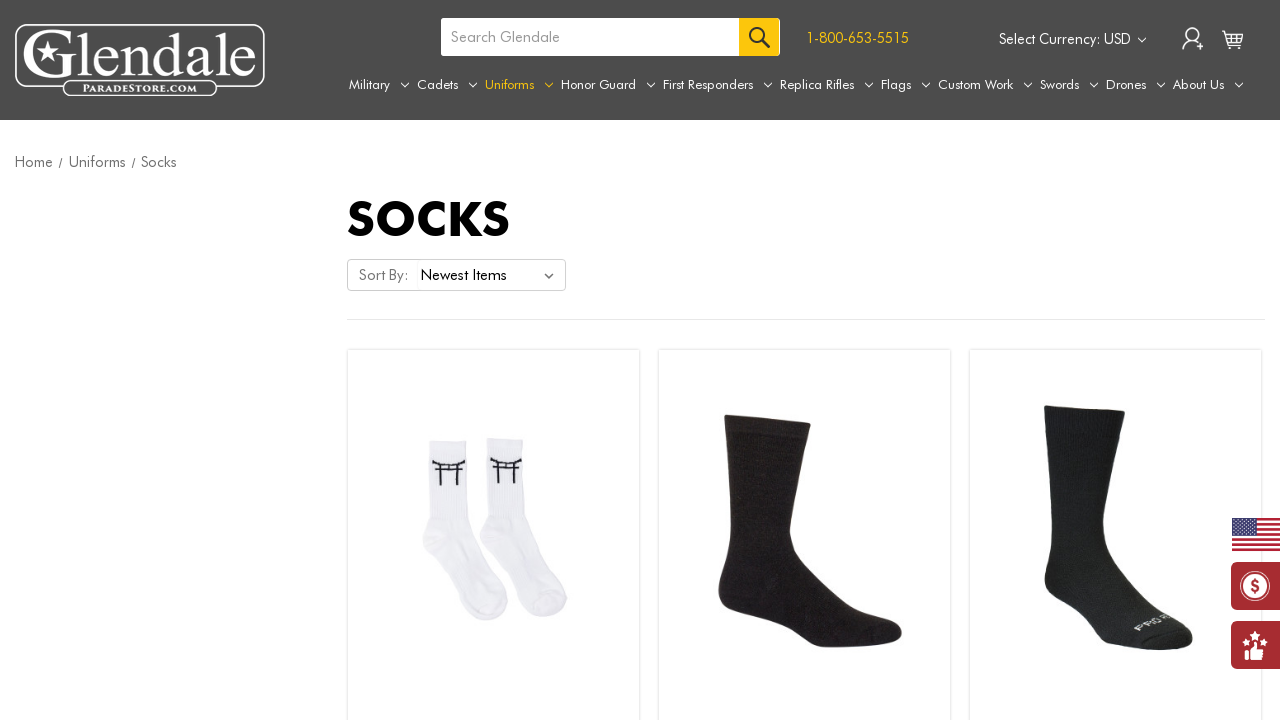

Verified product price is visible
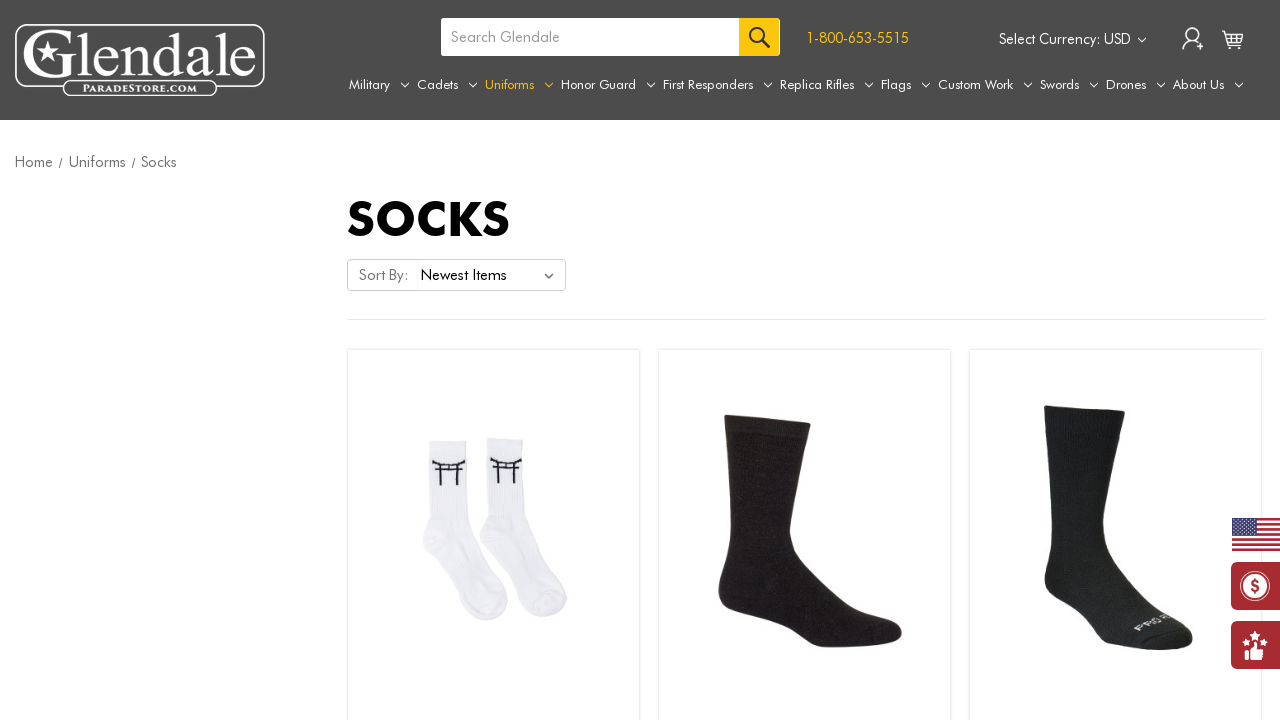

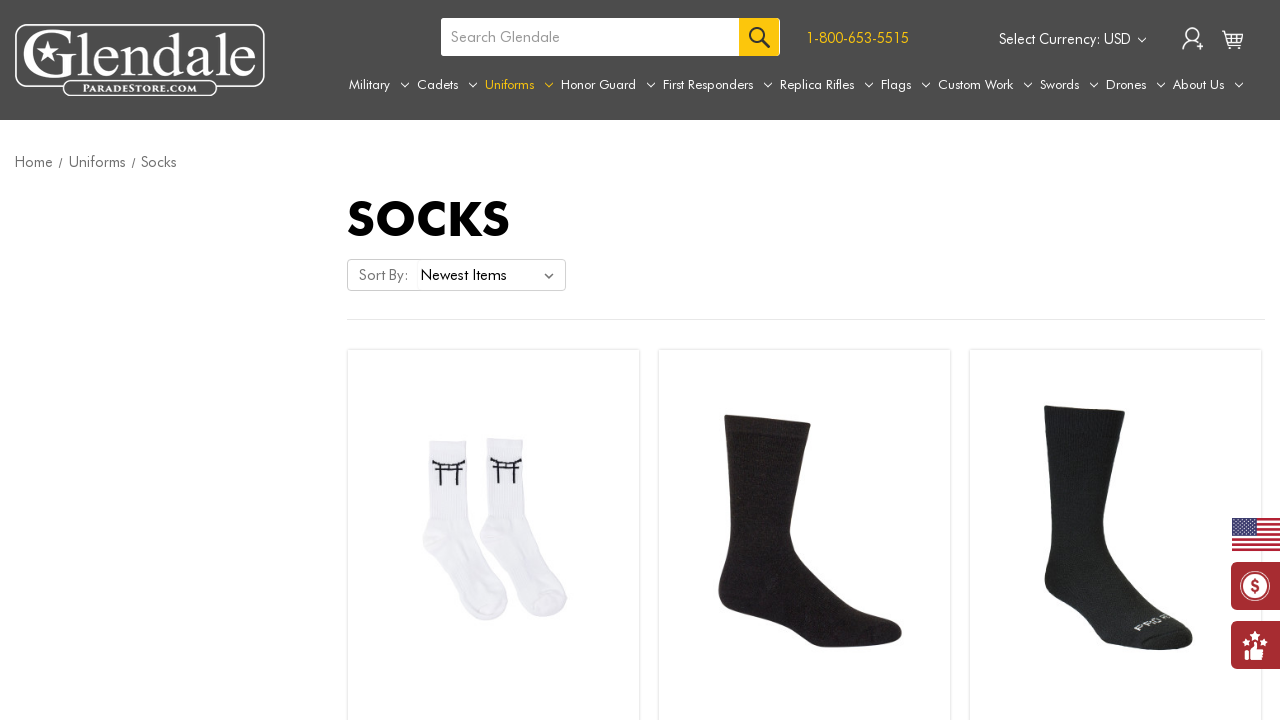